Tests radio button functionality by selecting favorite color (Red) and favorite sport (Football) and verifying selections

Starting URL: https://practice.cydeo.com

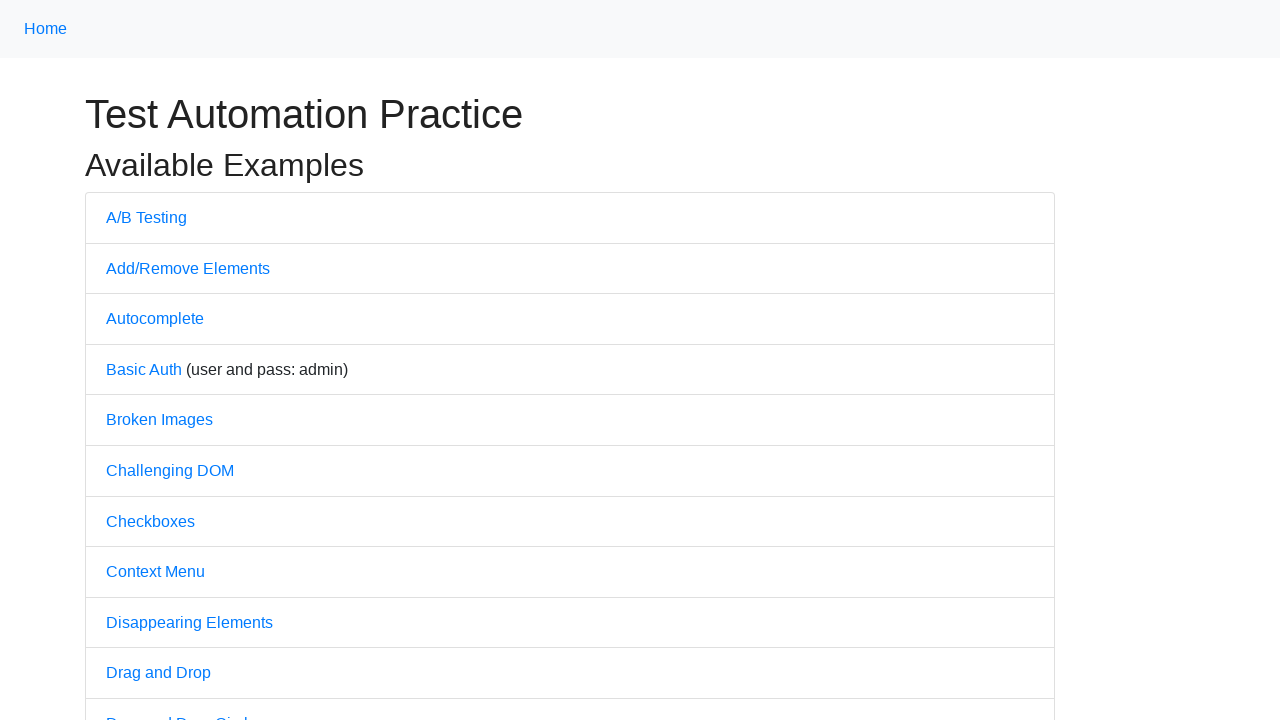

Clicked on Radio Buttons link at (156, 360) on text=Radio Buttons
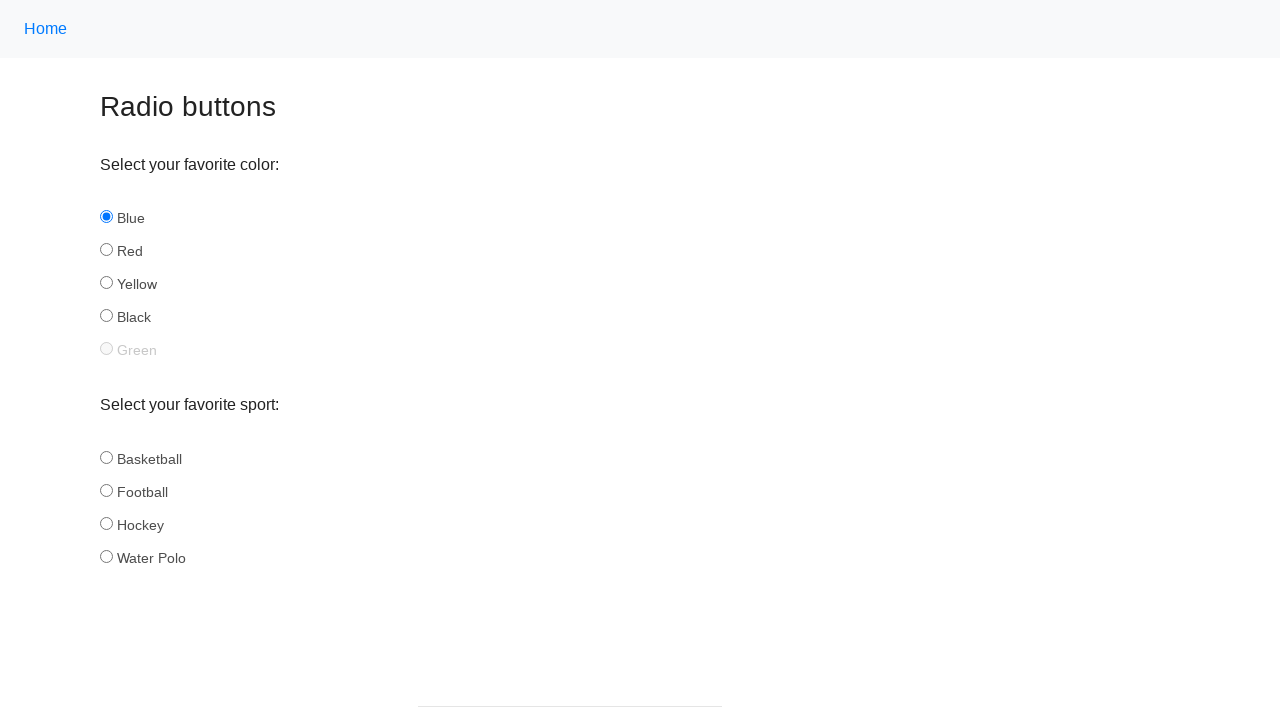

Waited for page to load completely
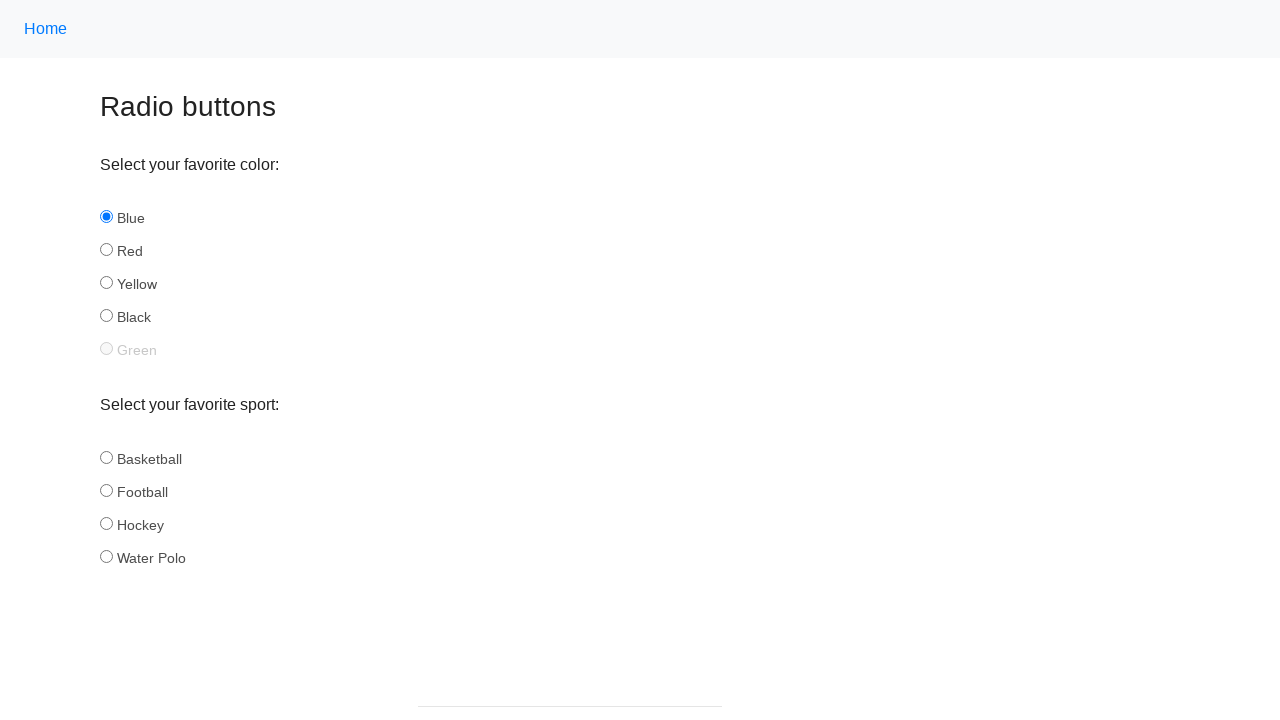

Verified page title contains 'Radio buttons'
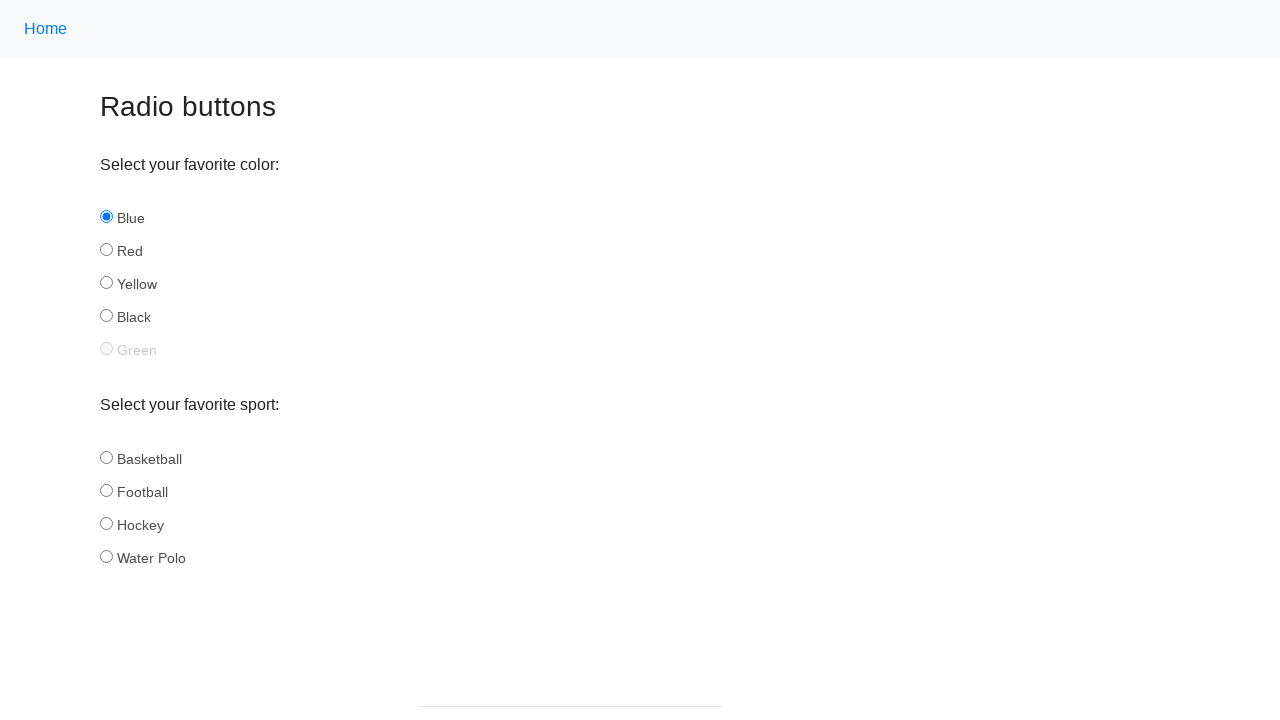

Selected Red as favorite color at (106, 250) on input#red
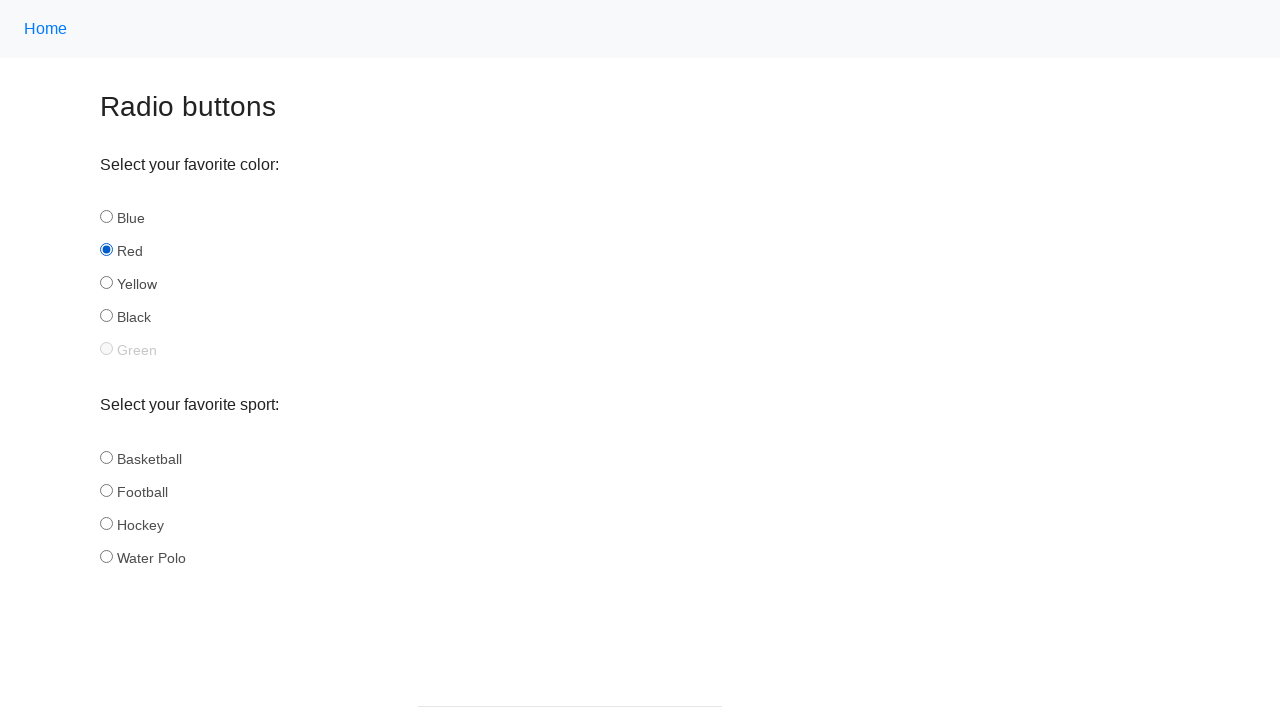

Verified Red radio button is selected
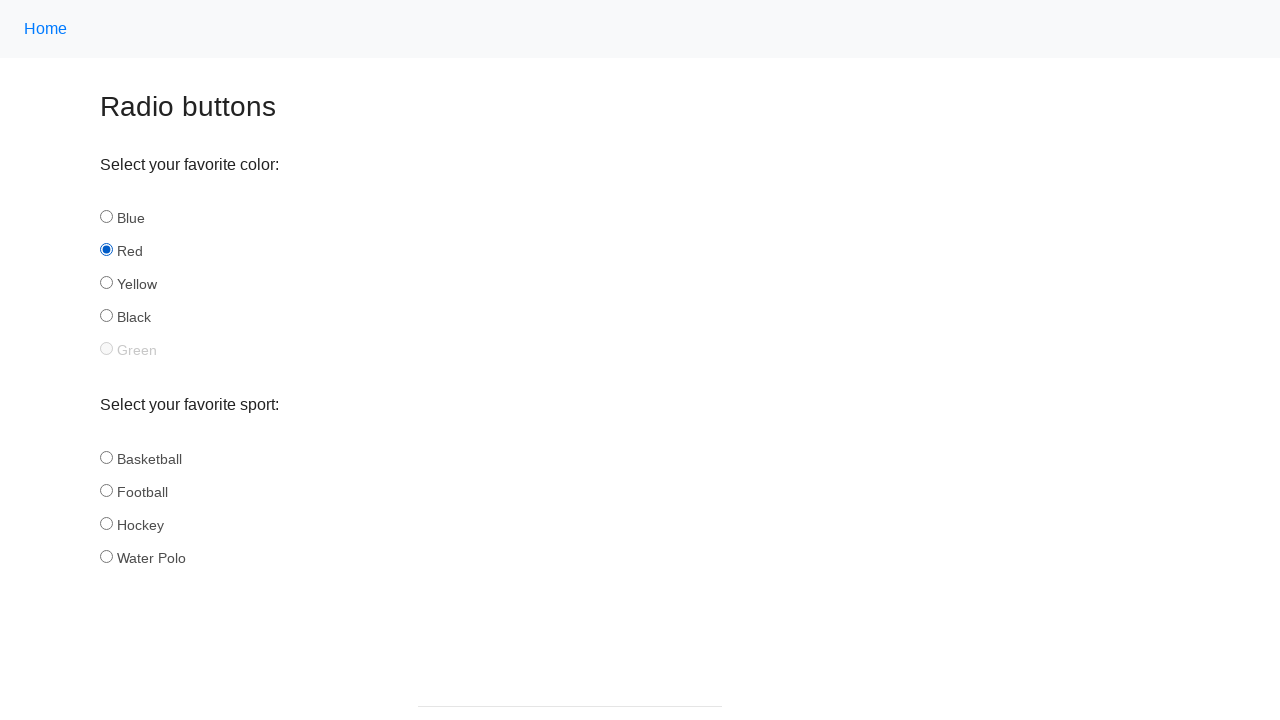

Selected Football as favorite sport at (106, 490) on input#football
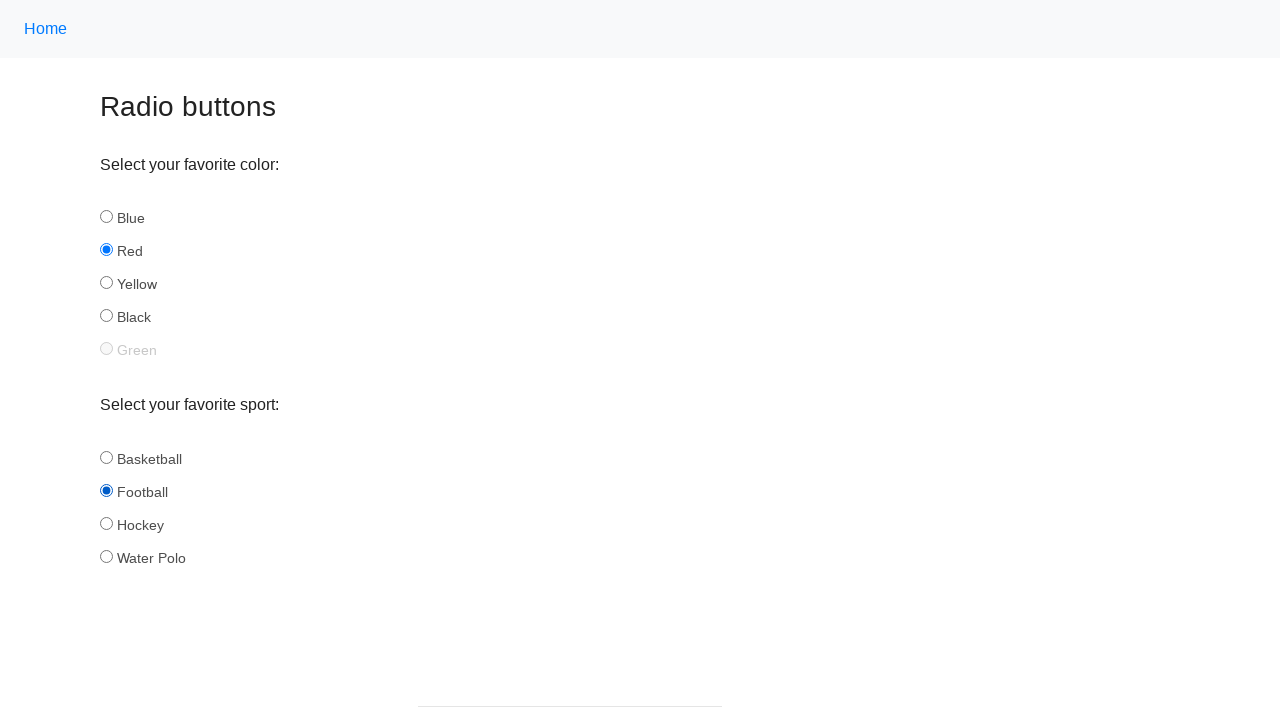

Verified Football radio button is selected
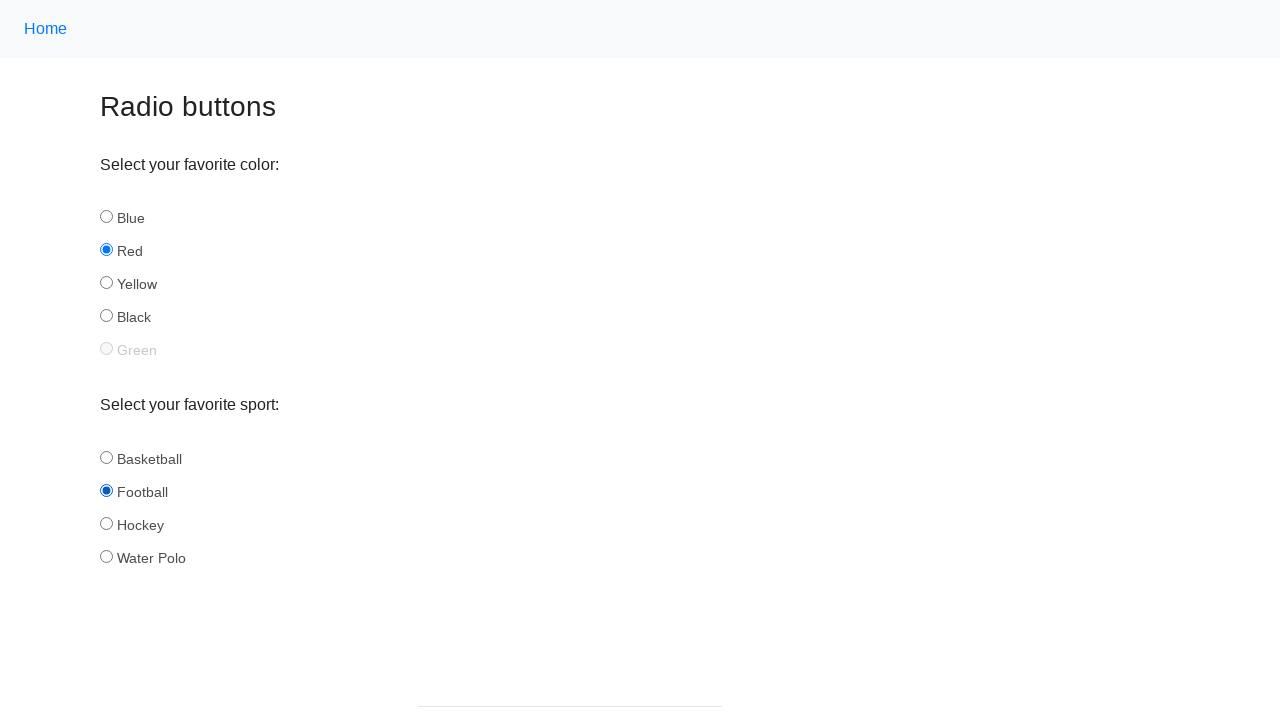

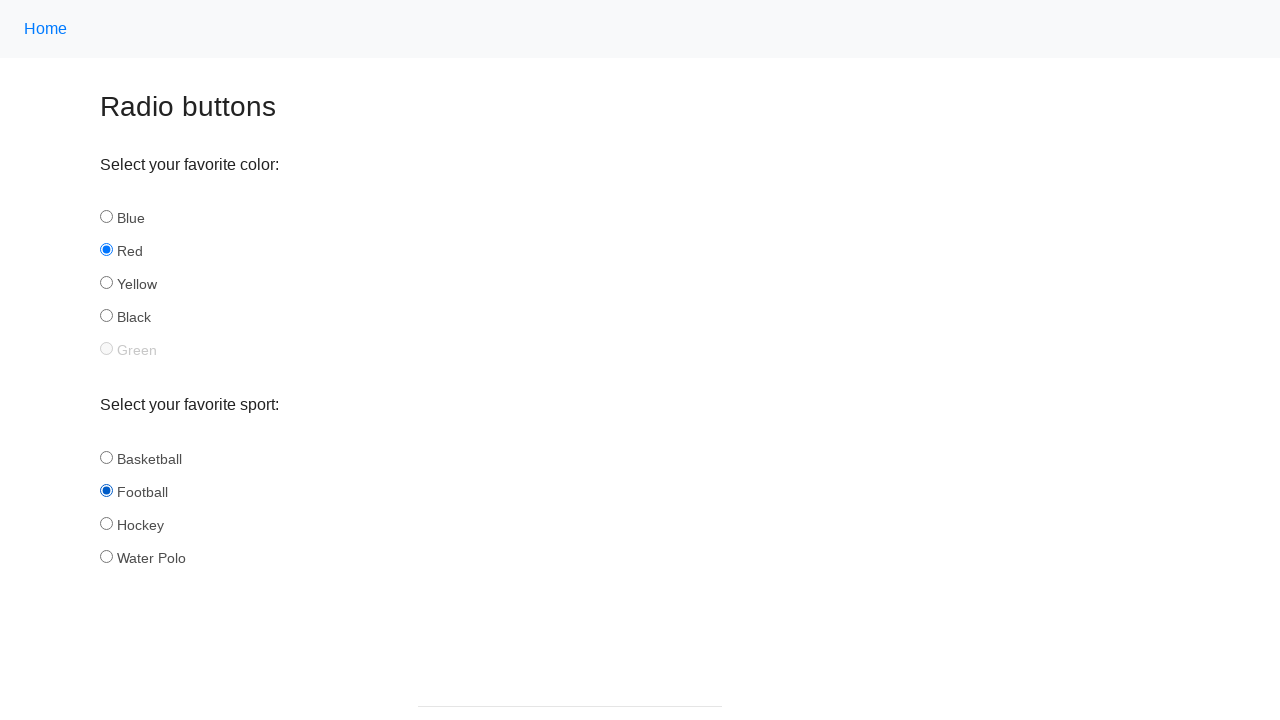